Tests iframe interaction by switching into an iframe to verify text content, then switching back to parent frame to verify header text

Starting URL: https://practice.cydeo.com/iframe

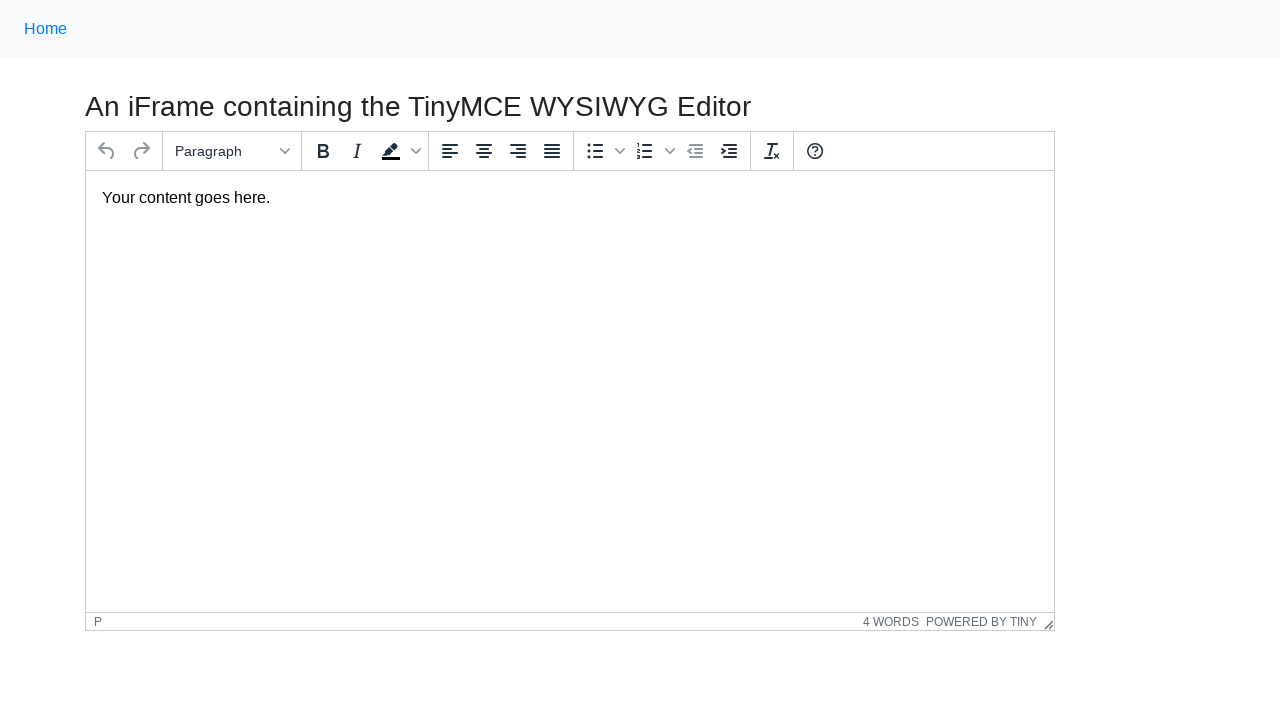

Navigated to iframe practice page
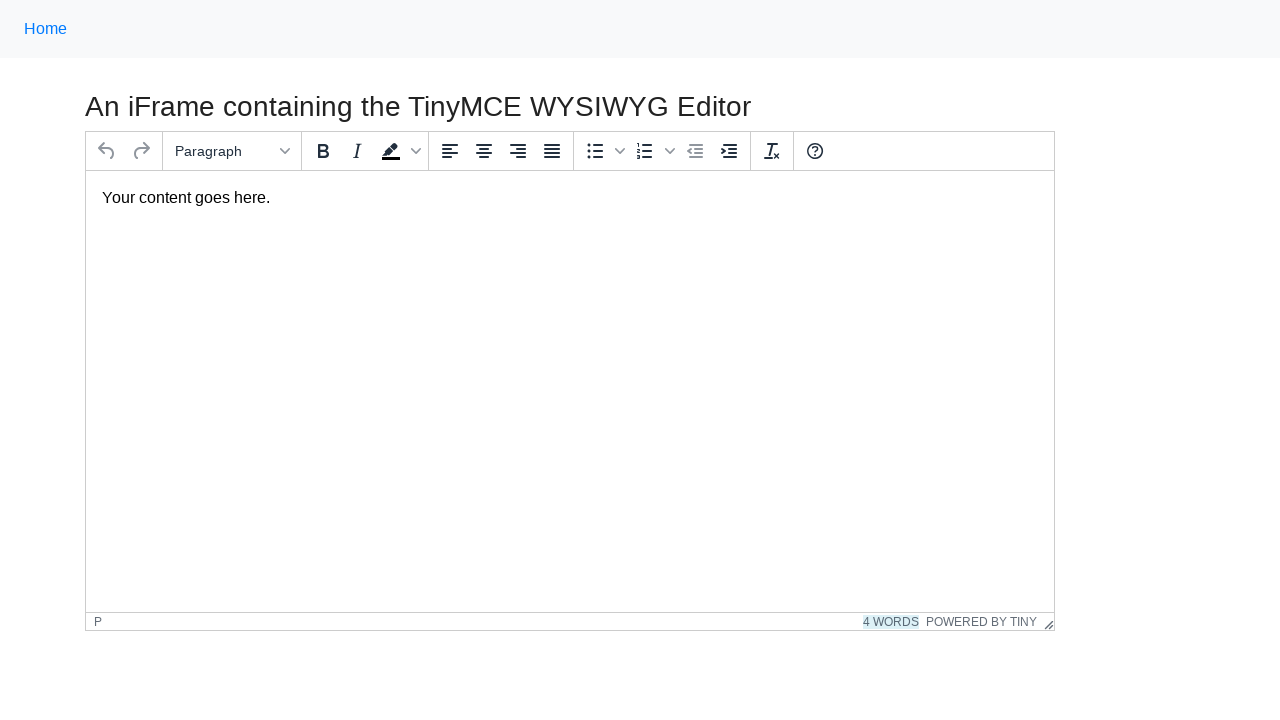

Located iframe element with ID 'mce_0_ifr'
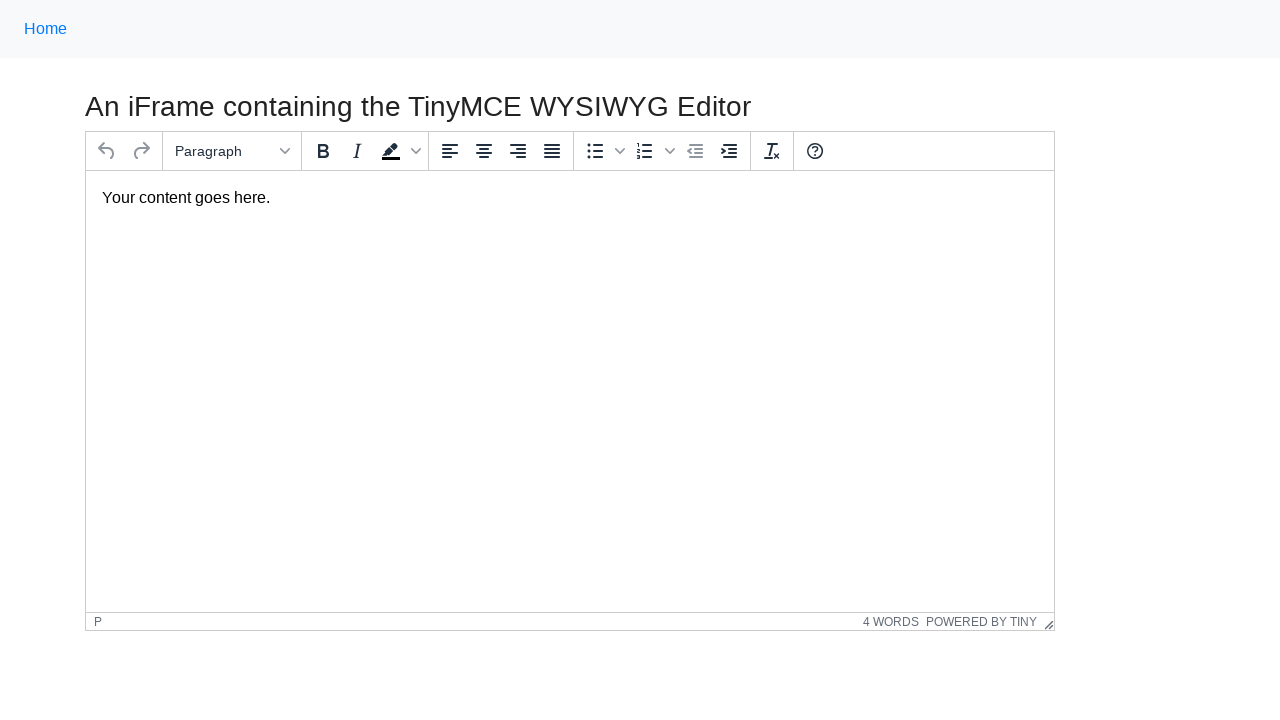

Located text element inside iframe
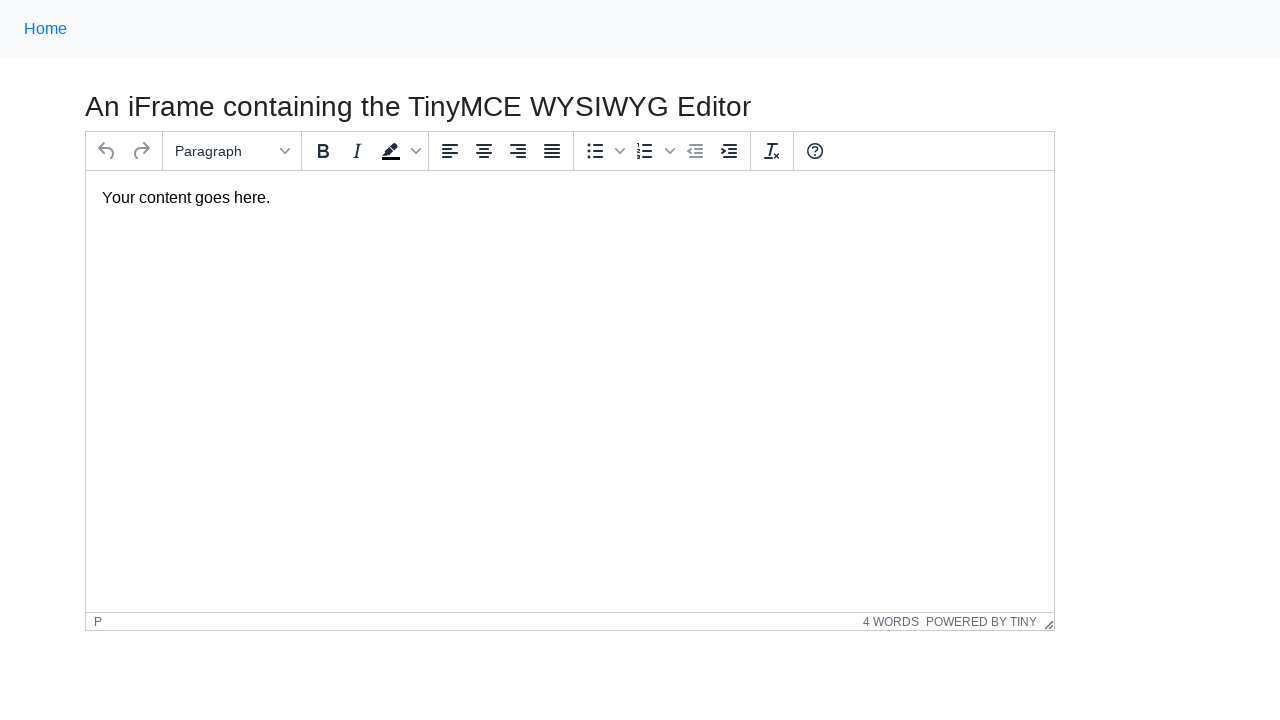

Verified iframe text 'Your content goes here.' is visible
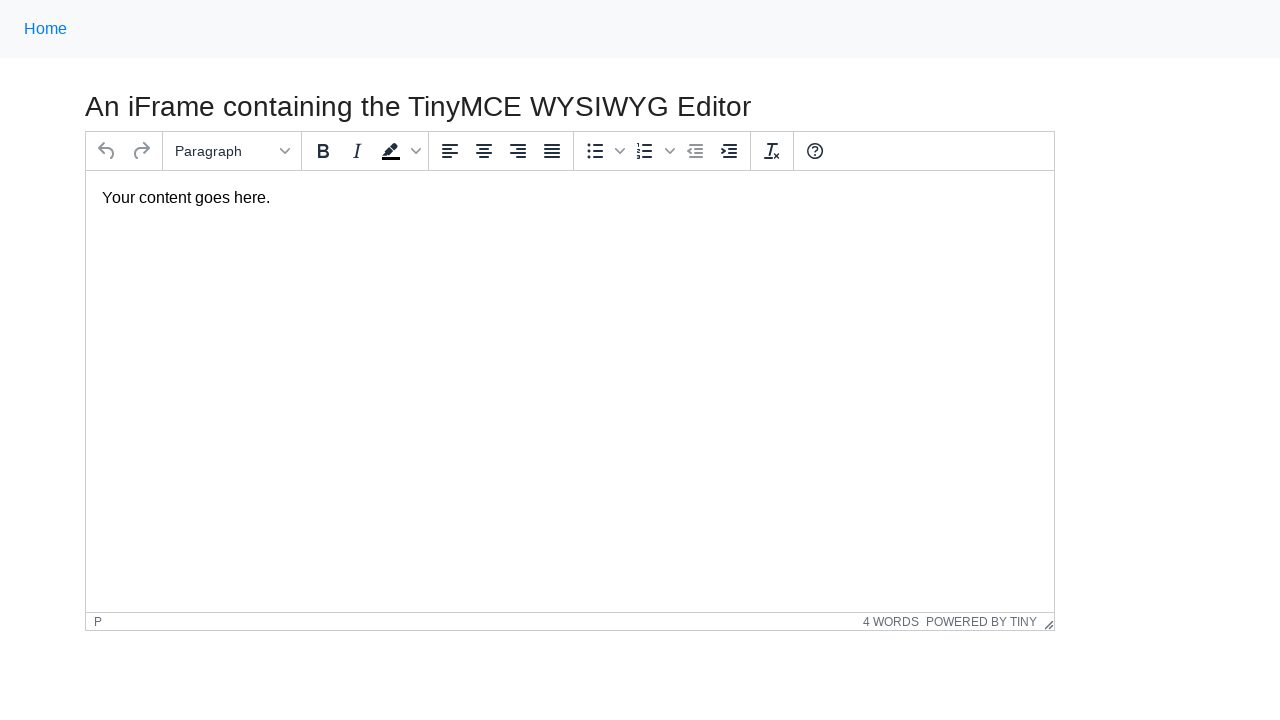

Located header element in parent frame
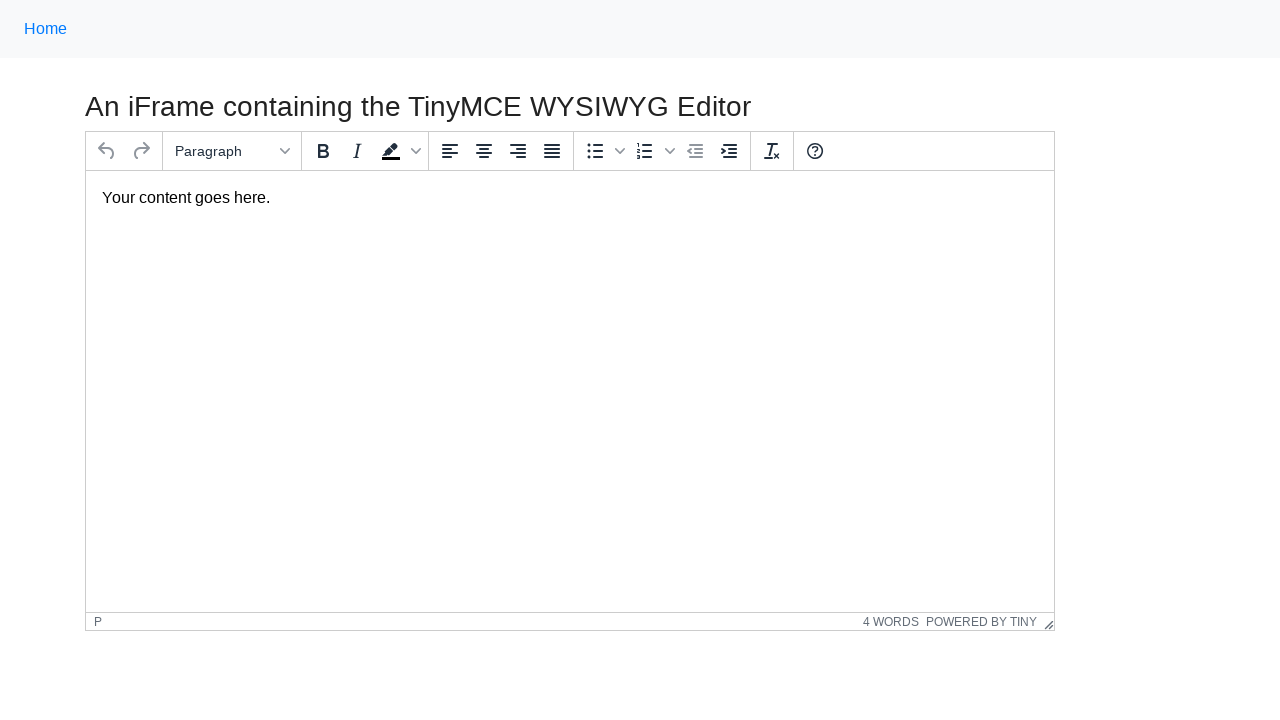

Verified header text is visible in parent frame
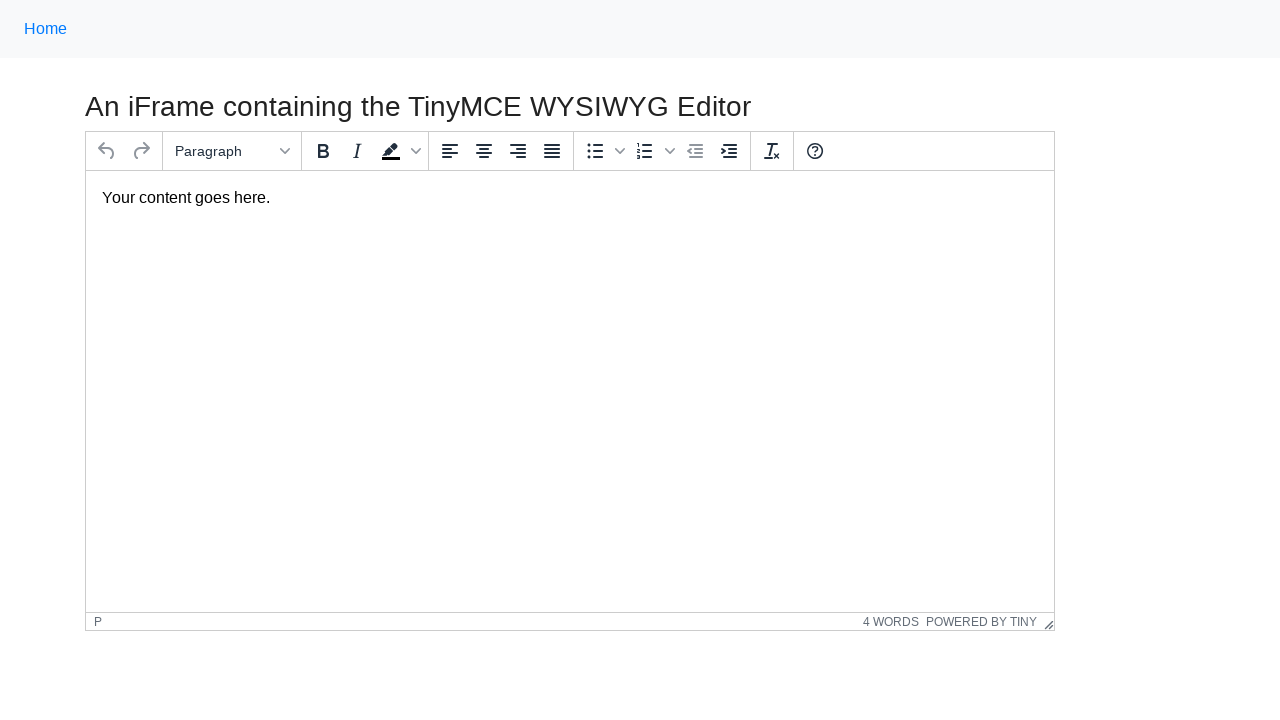

Verified header text content matches expected value
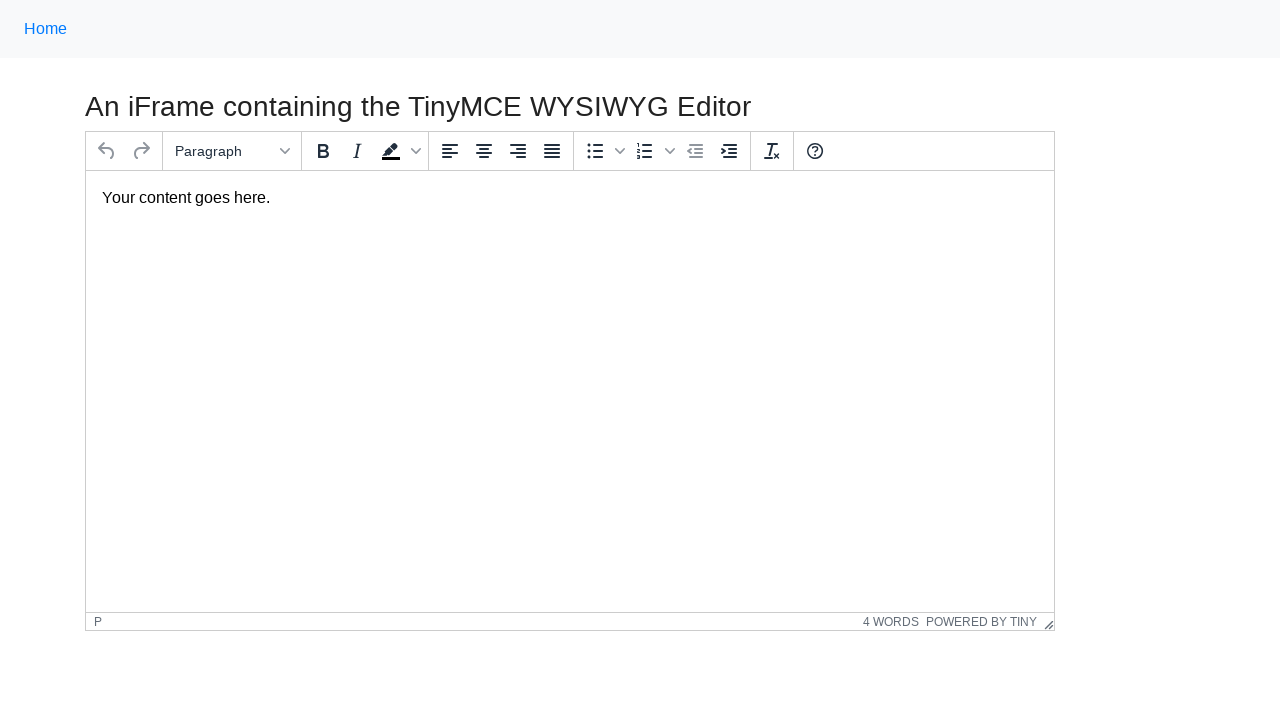

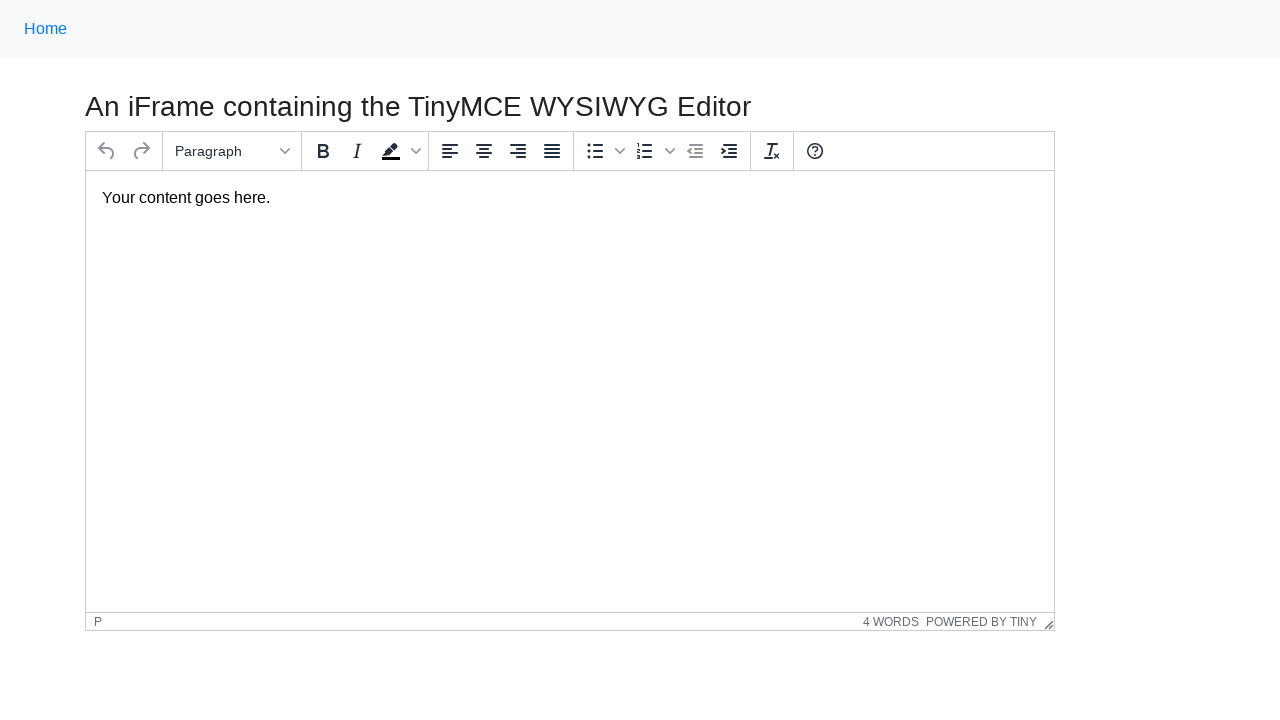